Tests that the 'Clear completed' button is hidden when there are no completed items.

Starting URL: https://demo.playwright.dev/todomvc

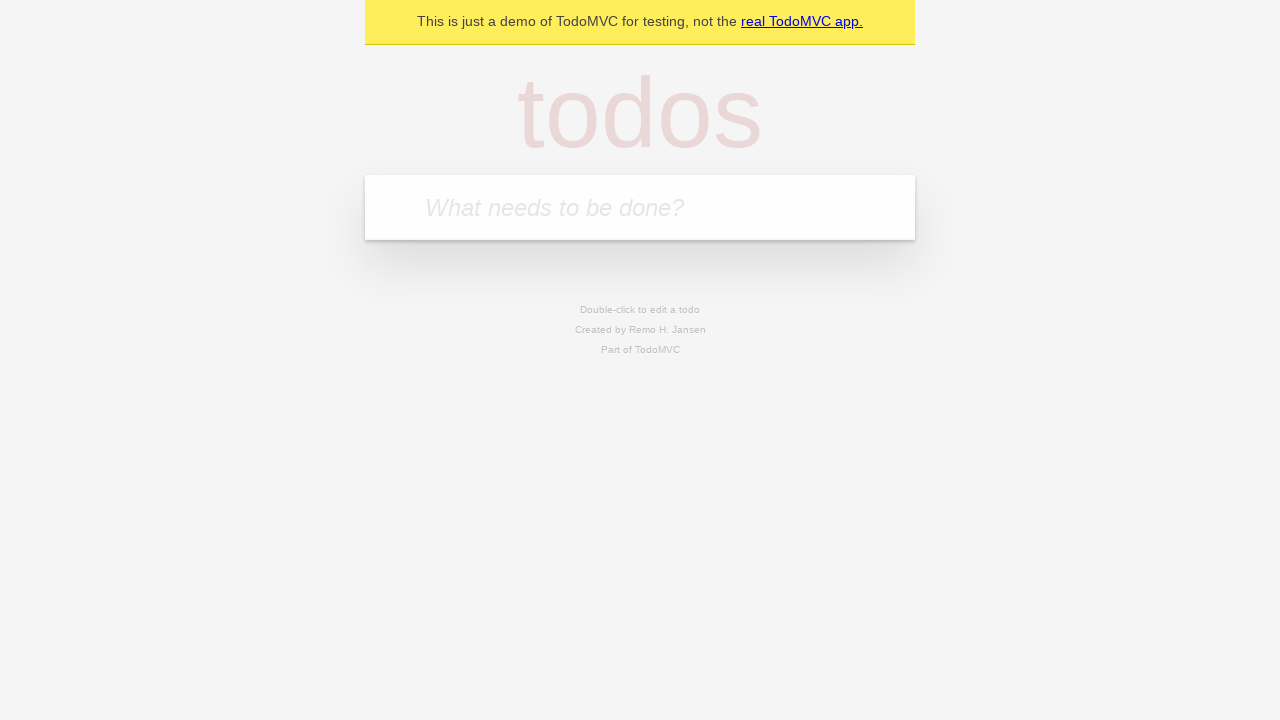

Filled todo input with 'buy some cheese' on internal:attr=[placeholder="What needs to be done?"i]
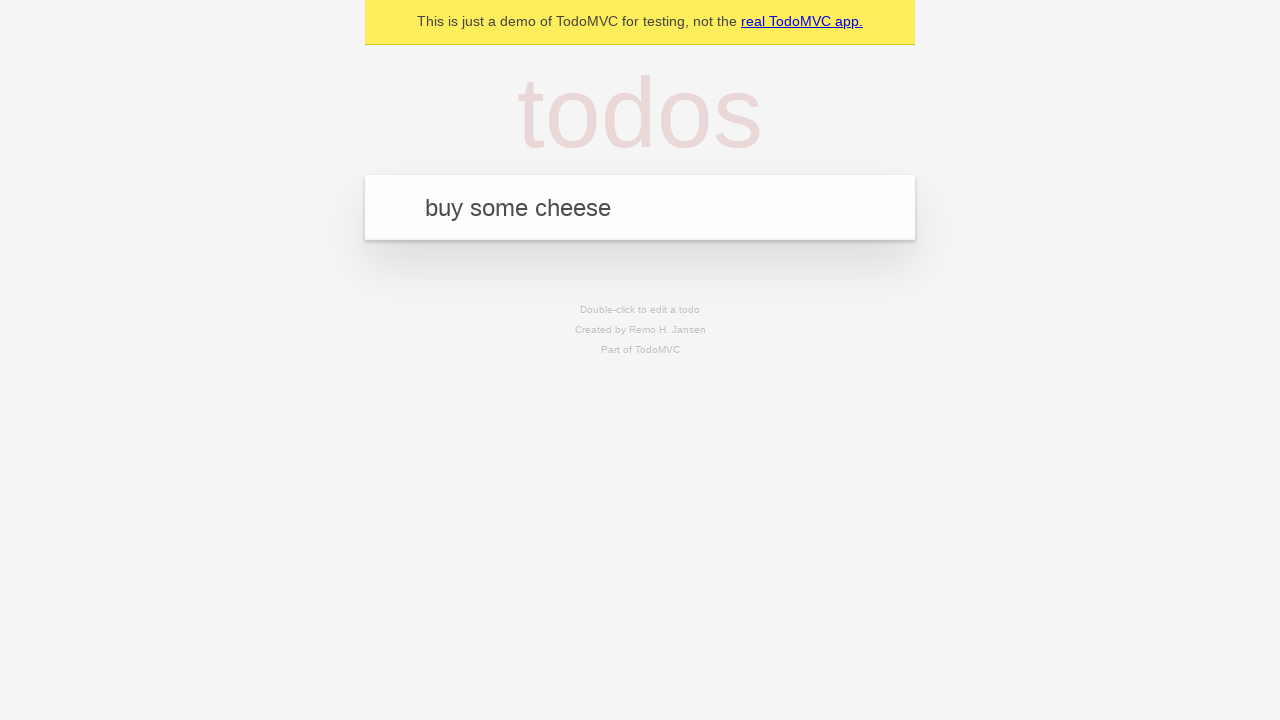

Pressed Enter to add 'buy some cheese' to the list on internal:attr=[placeholder="What needs to be done?"i]
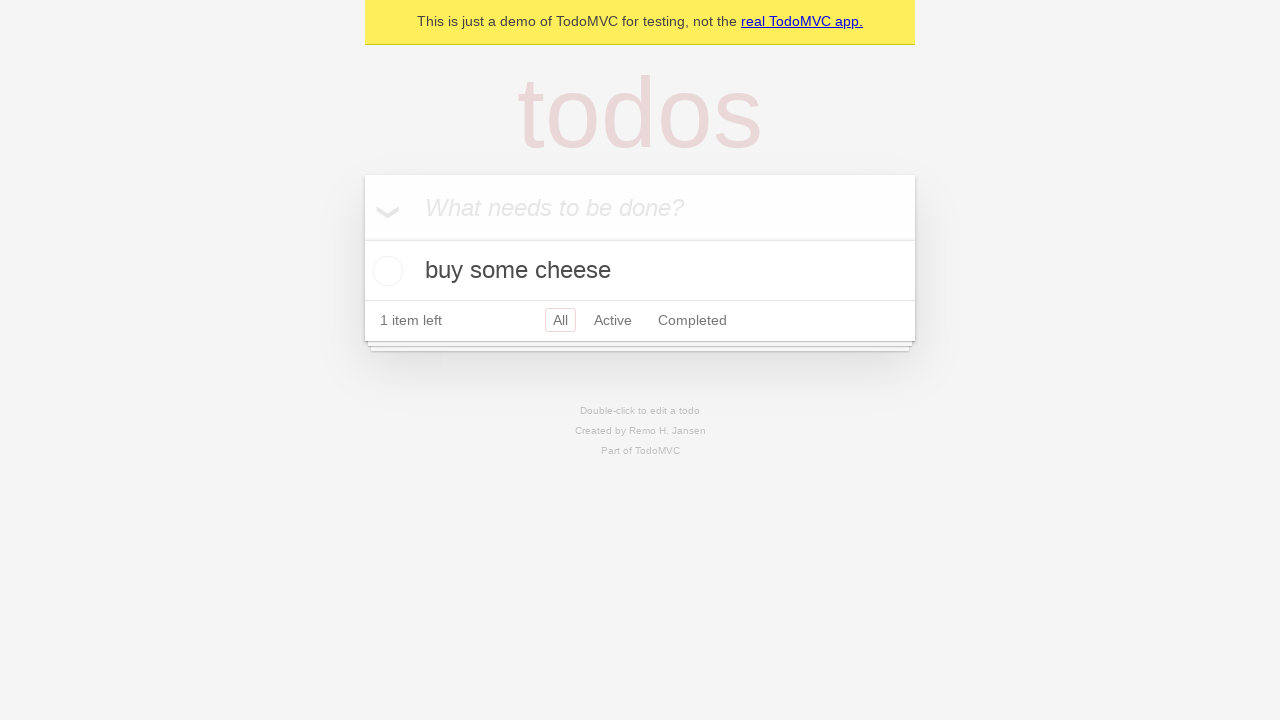

Filled todo input with 'feed the cat' on internal:attr=[placeholder="What needs to be done?"i]
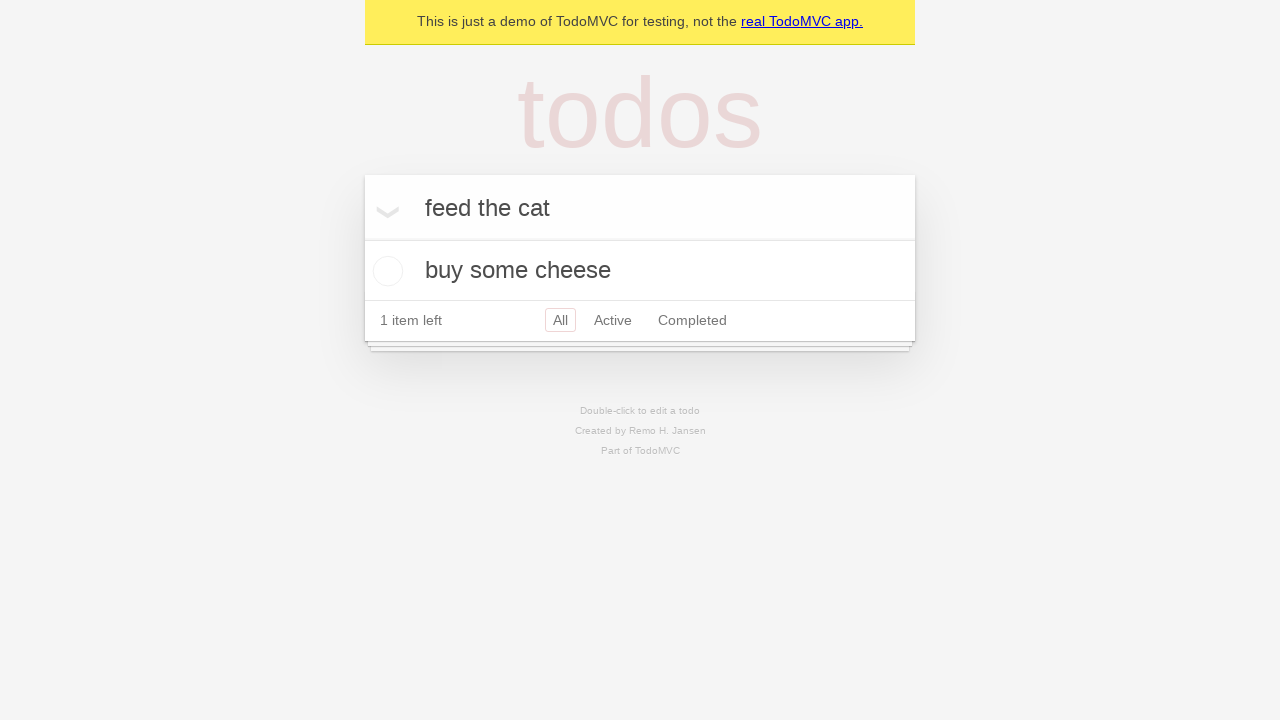

Pressed Enter to add 'feed the cat' to the list on internal:attr=[placeholder="What needs to be done?"i]
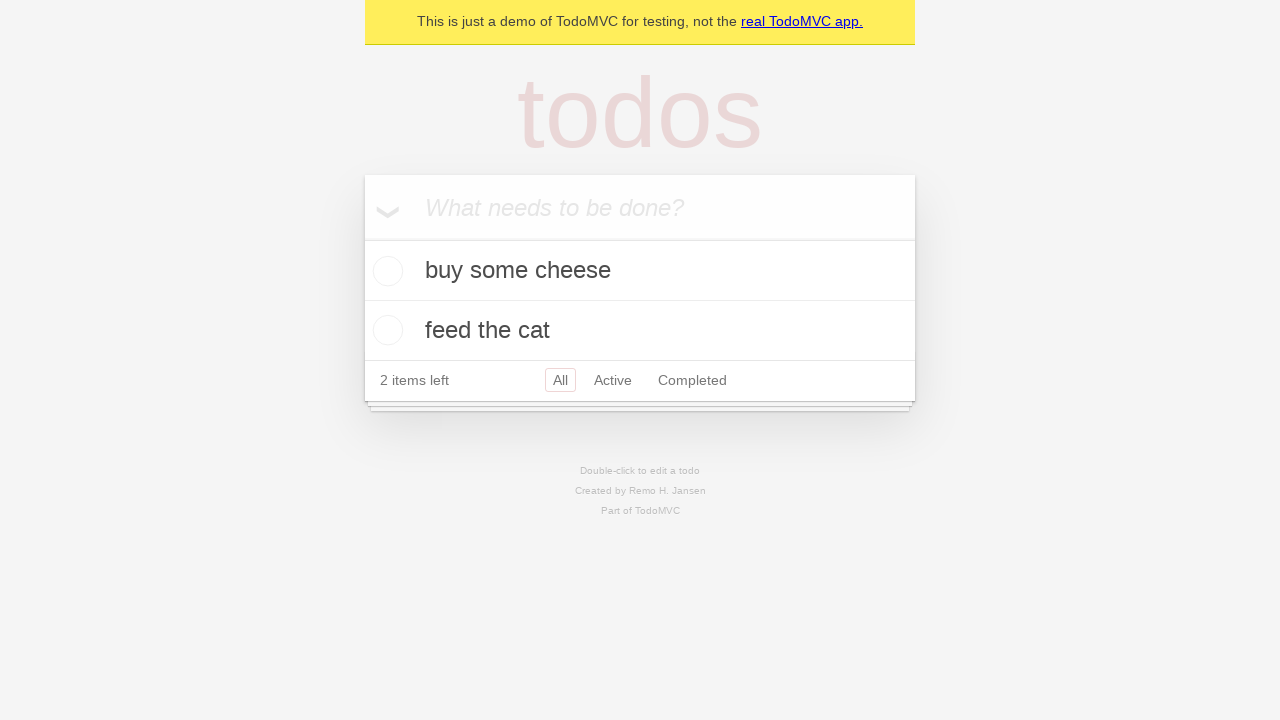

Filled todo input with 'book a doctors appointment' on internal:attr=[placeholder="What needs to be done?"i]
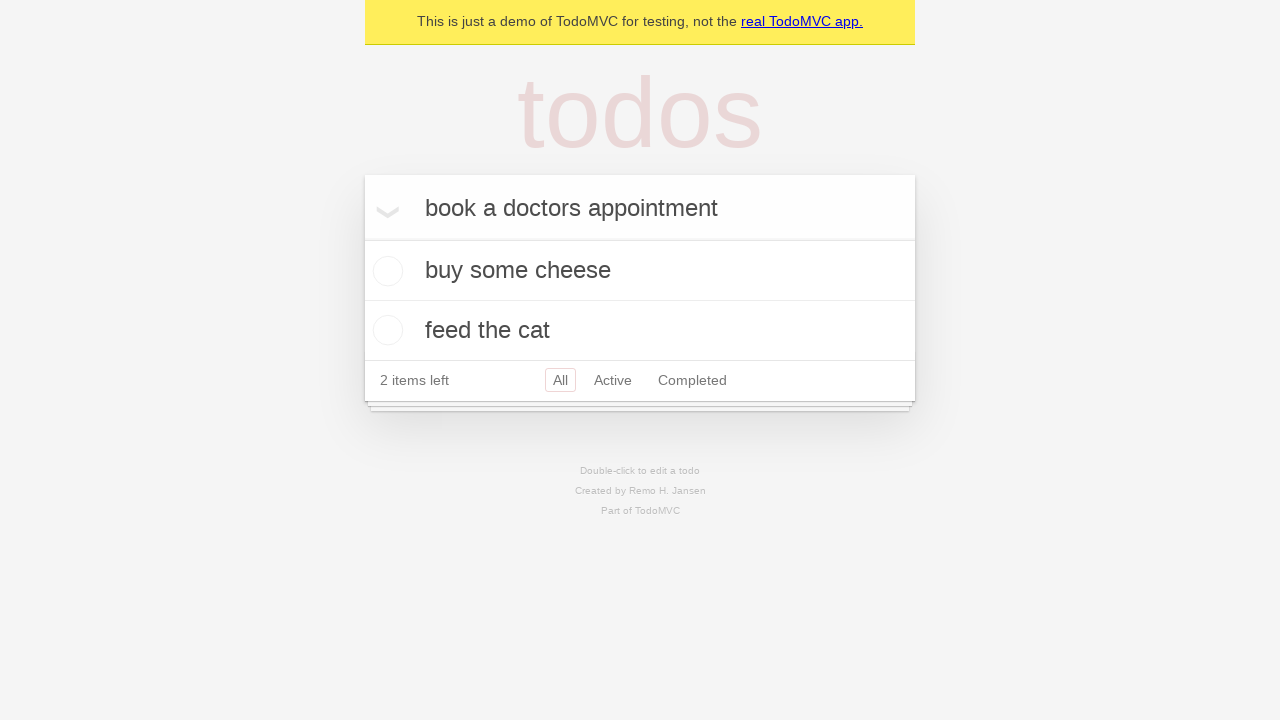

Pressed Enter to add 'book a doctors appointment' to the list on internal:attr=[placeholder="What needs to be done?"i]
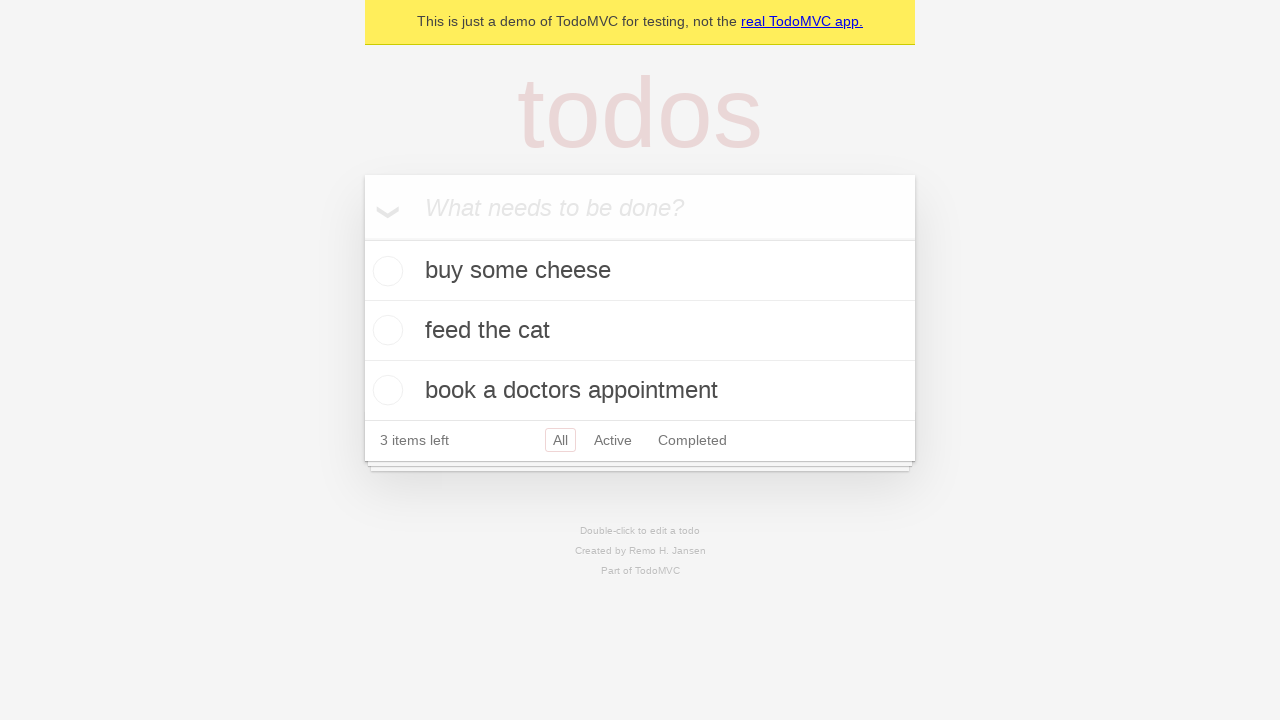

Waited for all 3 todo items to be created
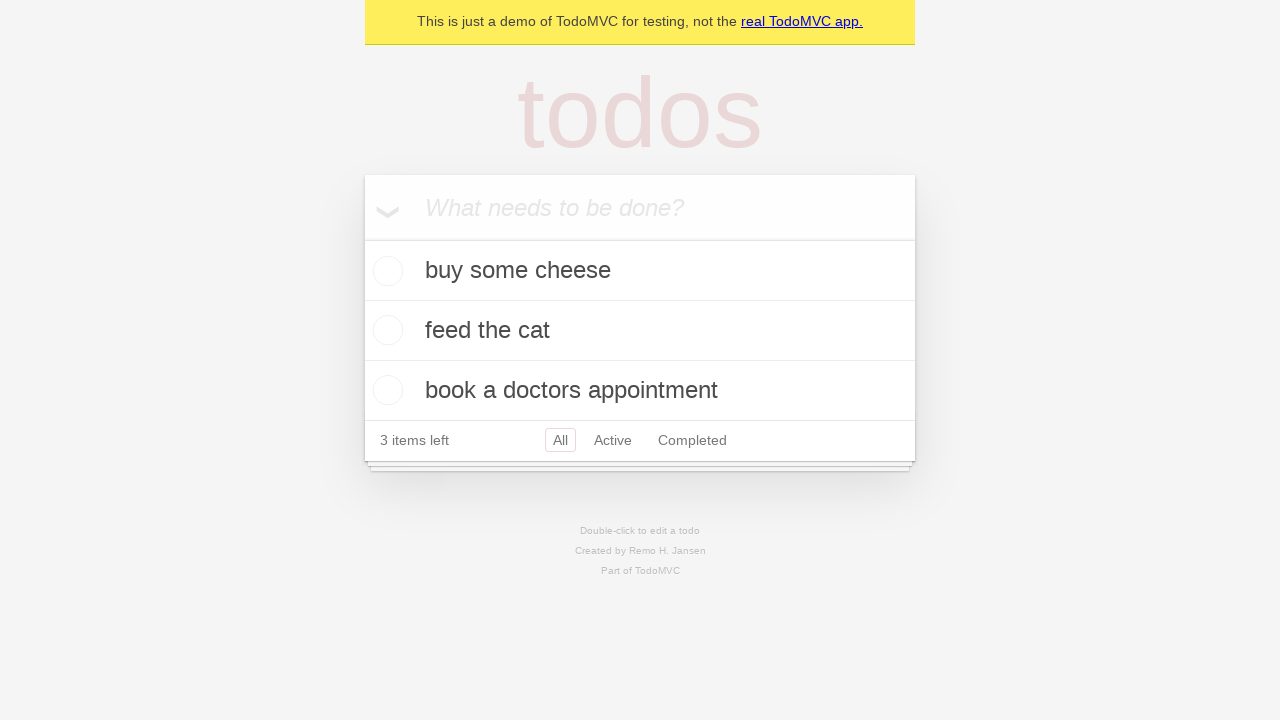

Marked the first todo item as completed at (385, 271) on .todo-list li .toggle >> nth=0
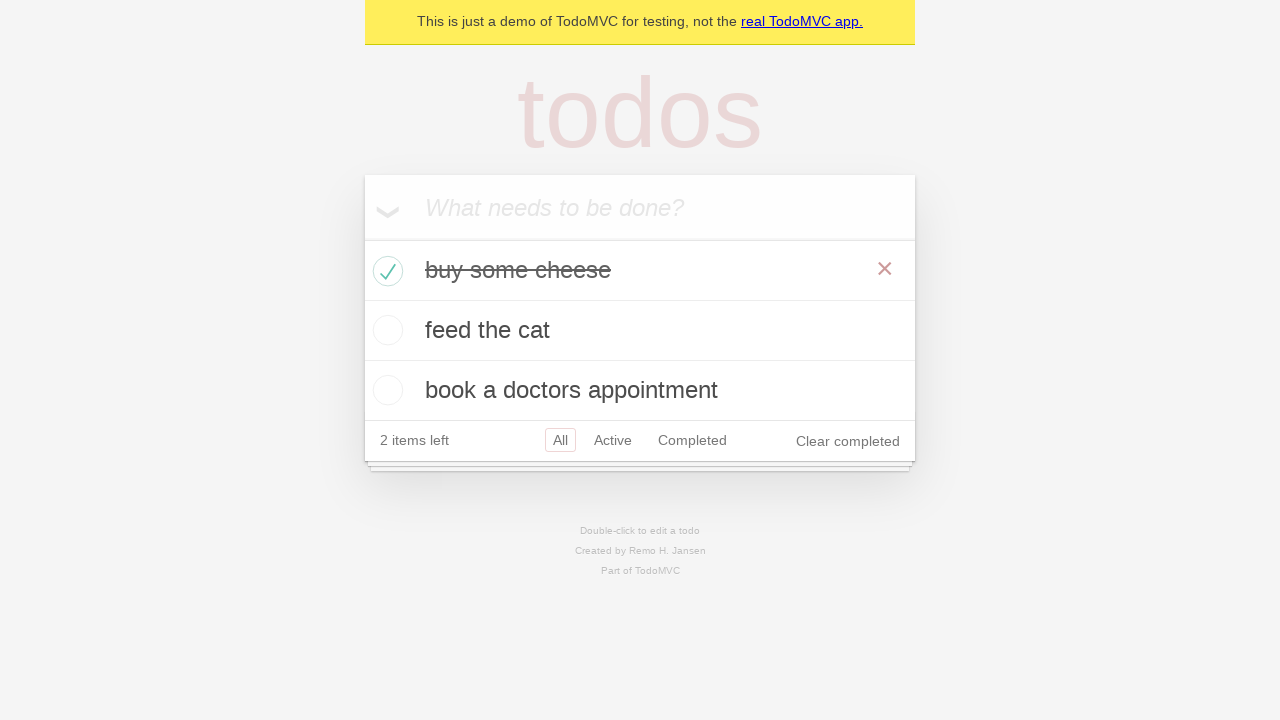

Clicked the 'Clear completed' button to remove completed item at (848, 441) on internal:role=button[name="Clear completed"i]
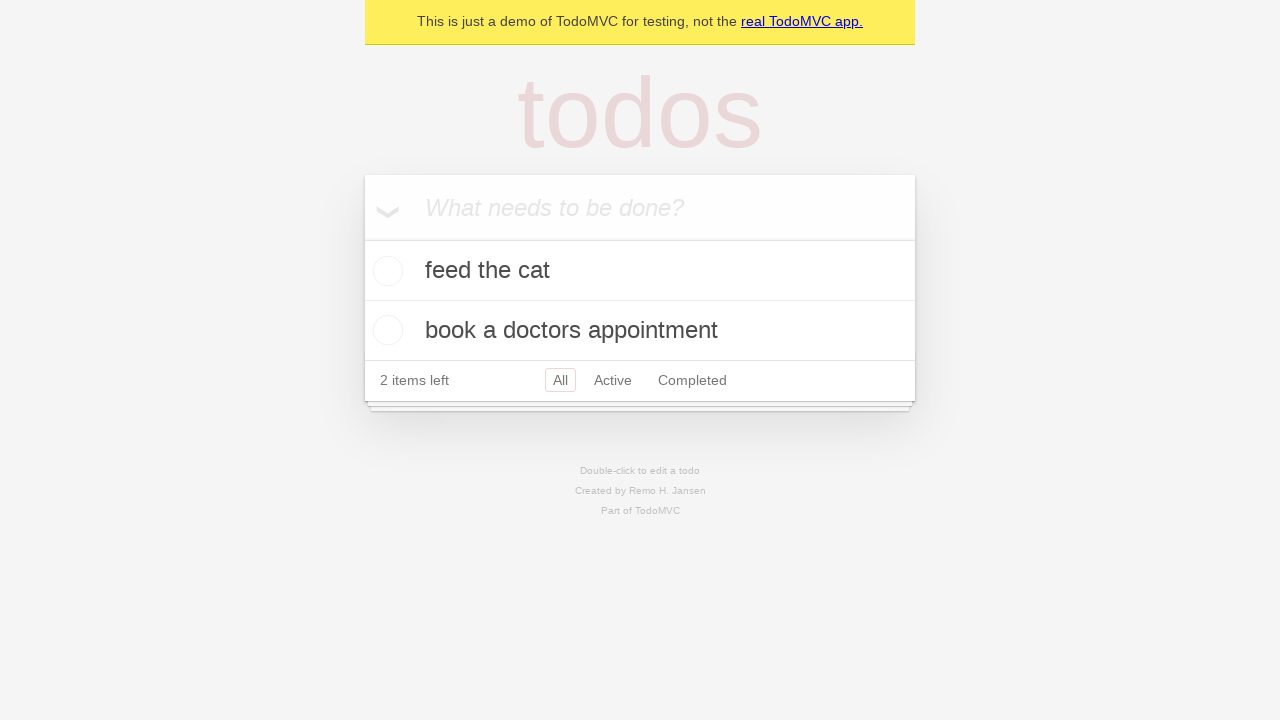

Verified that 'Clear completed' button is hidden when no completed items remain
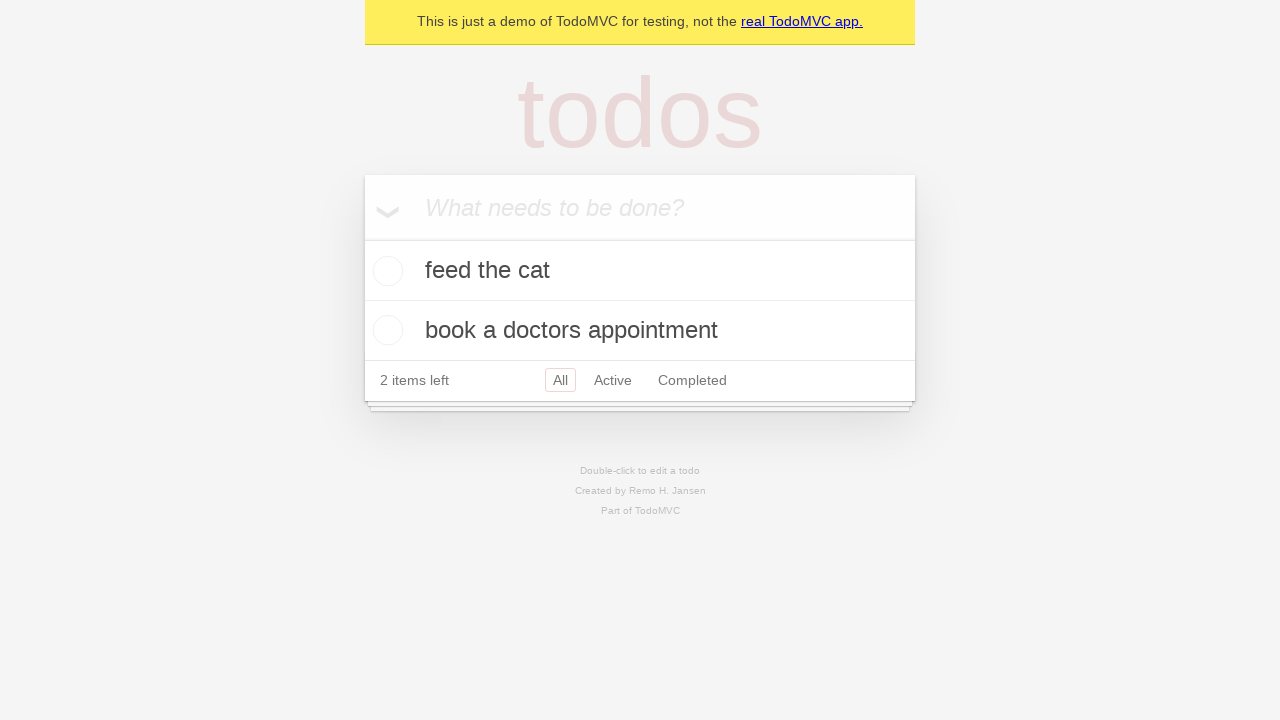

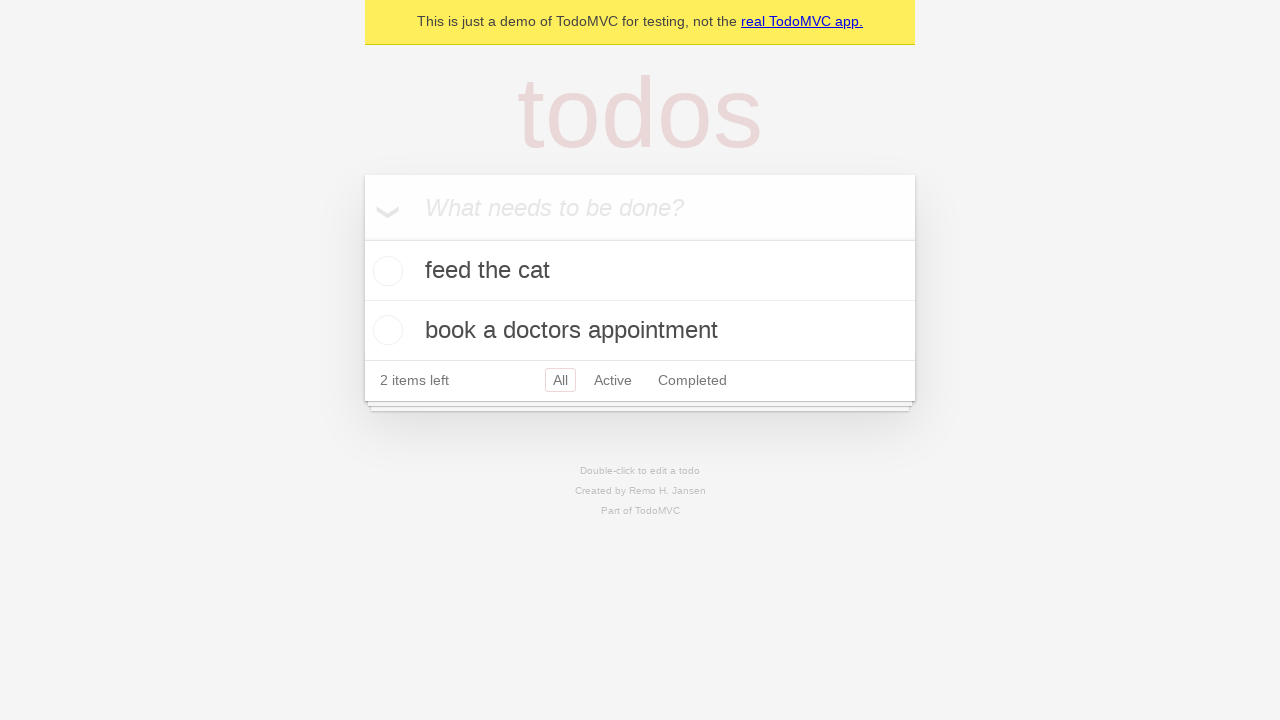